Tests HTML5 video control by playing and pausing a video element using JavaScript

Starting URL: http://www.w3.org/2010/05/video/mediaevents.html

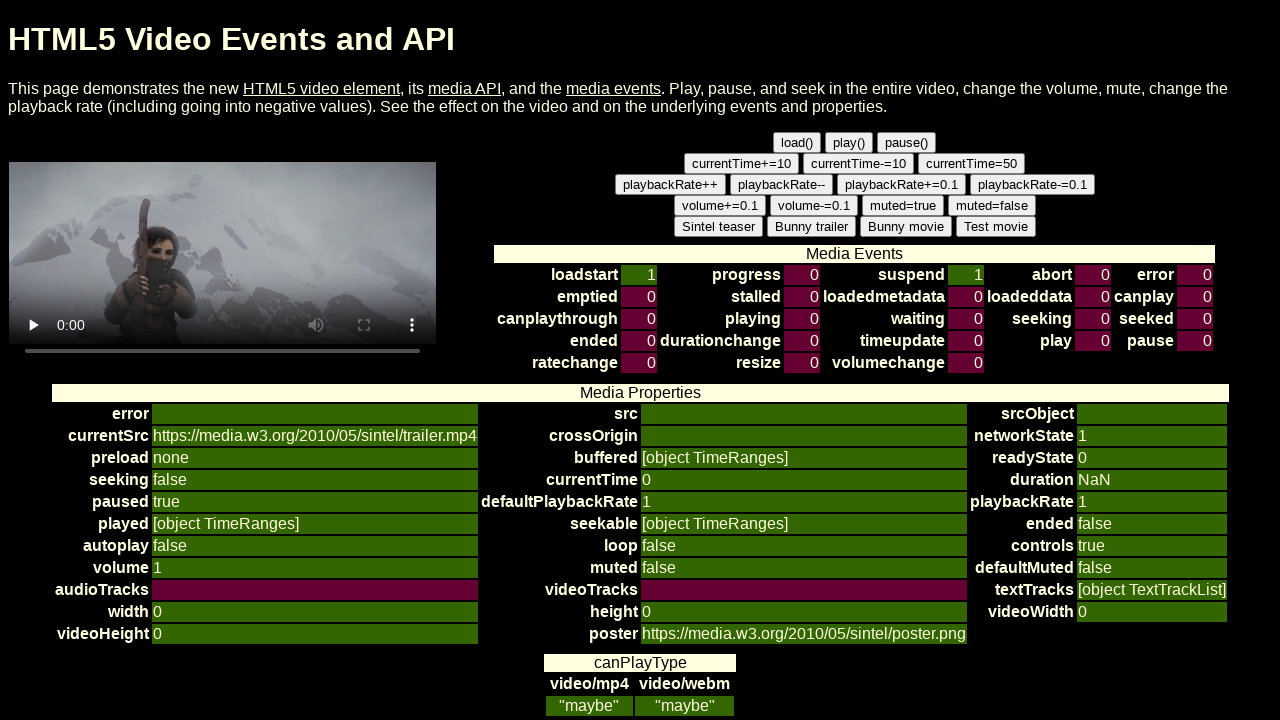

Waited for video element to be ready
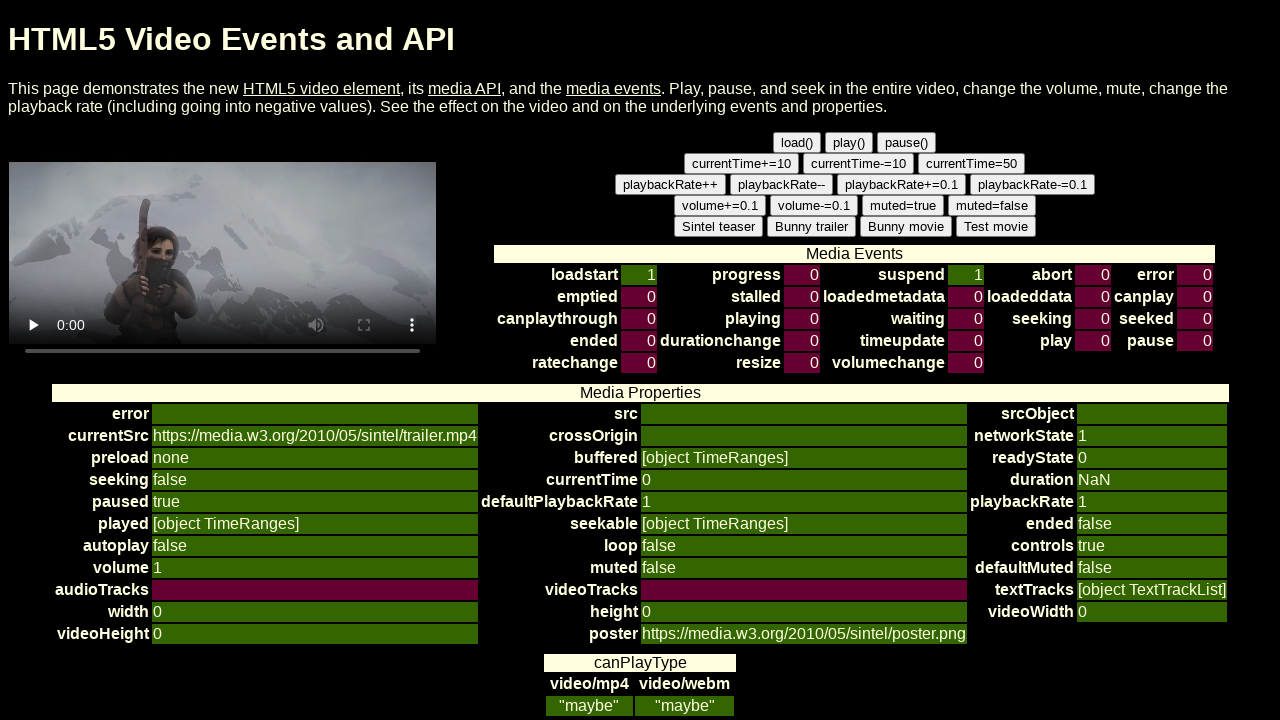

Clicked on the video element at (222, 253) on video
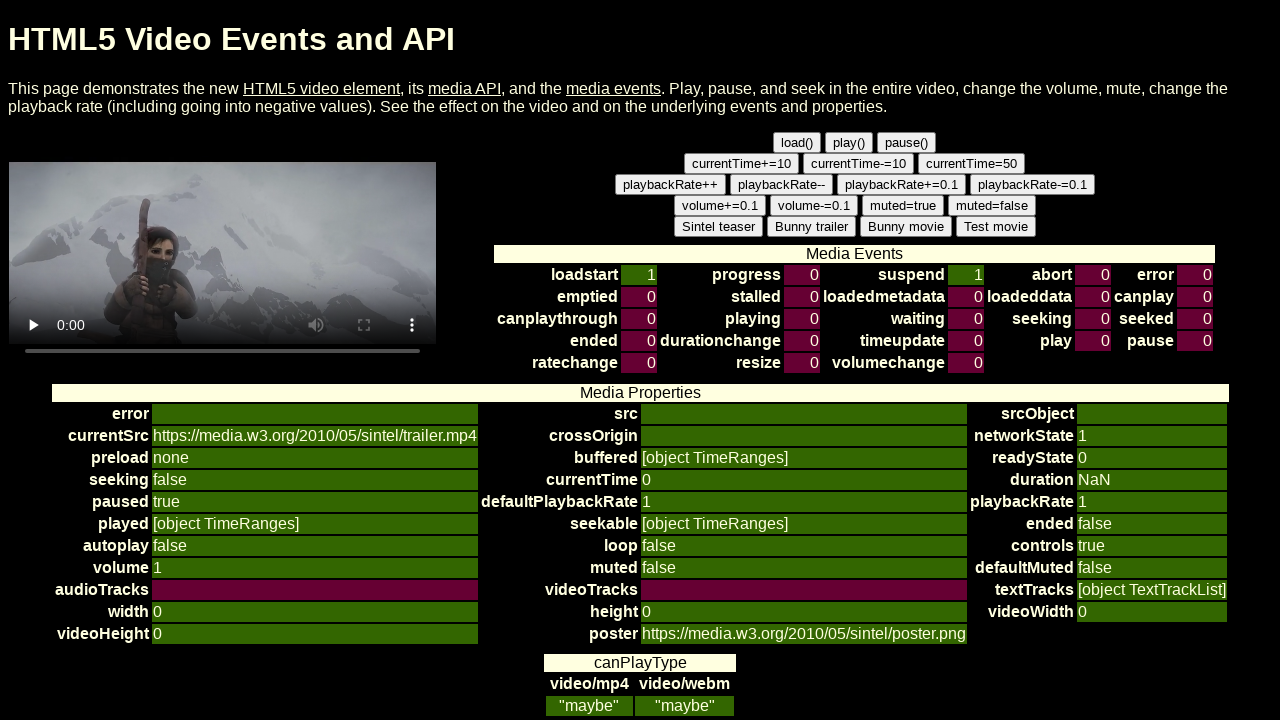

Played the video using JavaScript
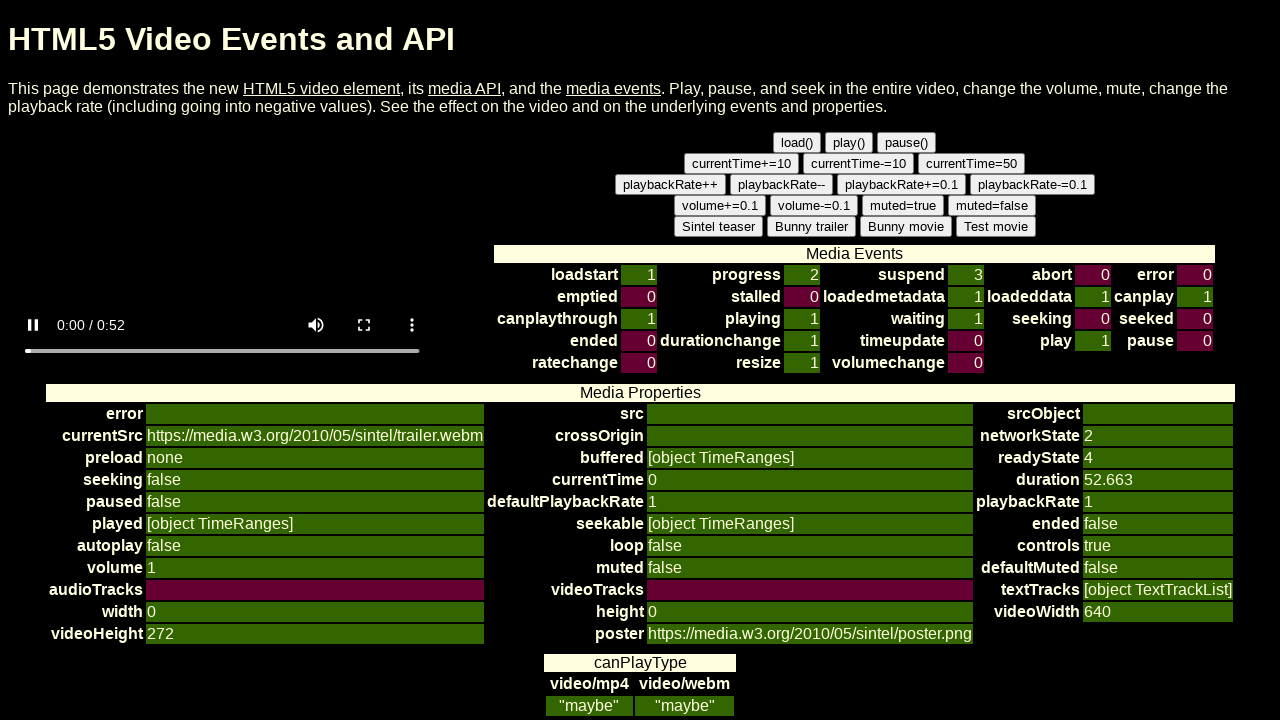

Waited 3 seconds for video to play
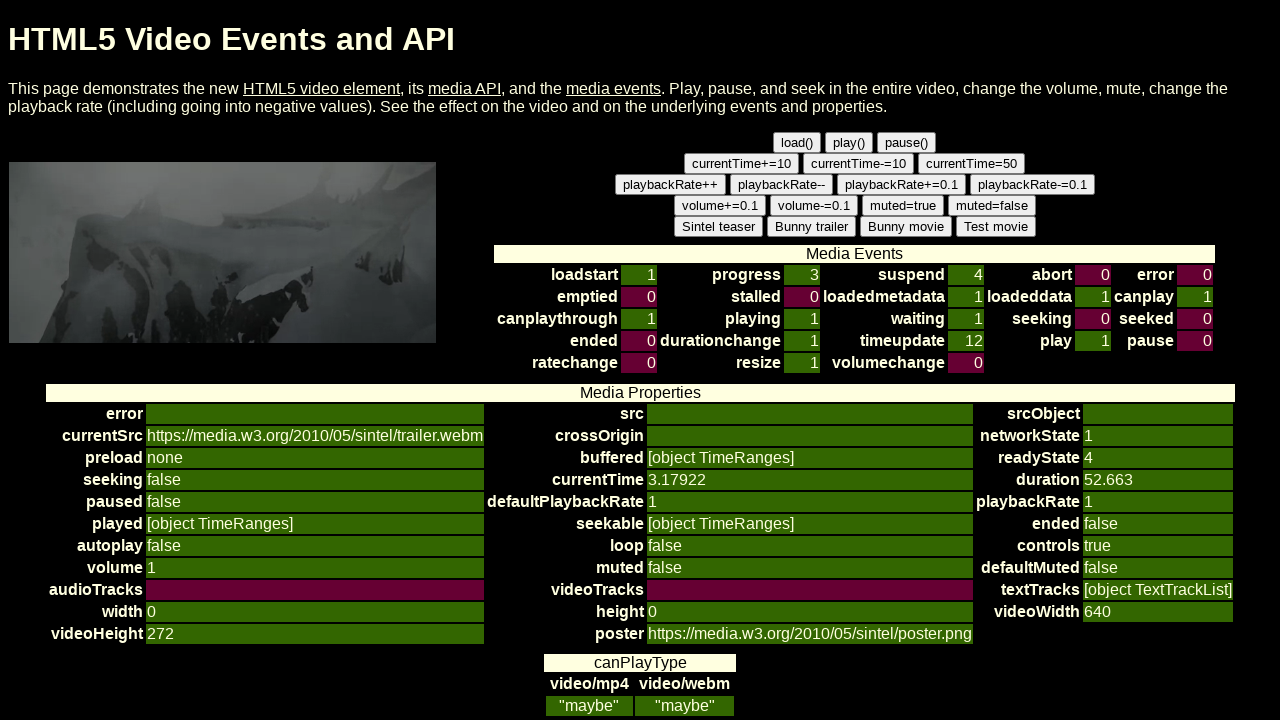

Paused the video using JavaScript
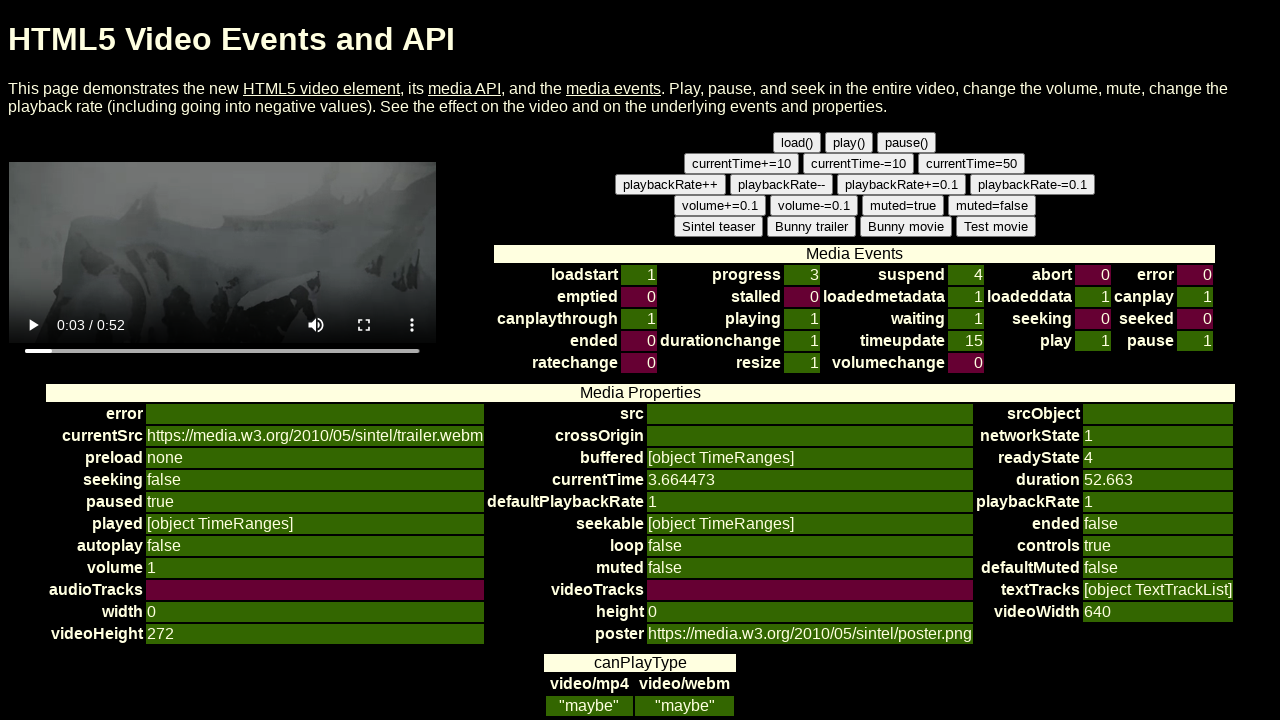

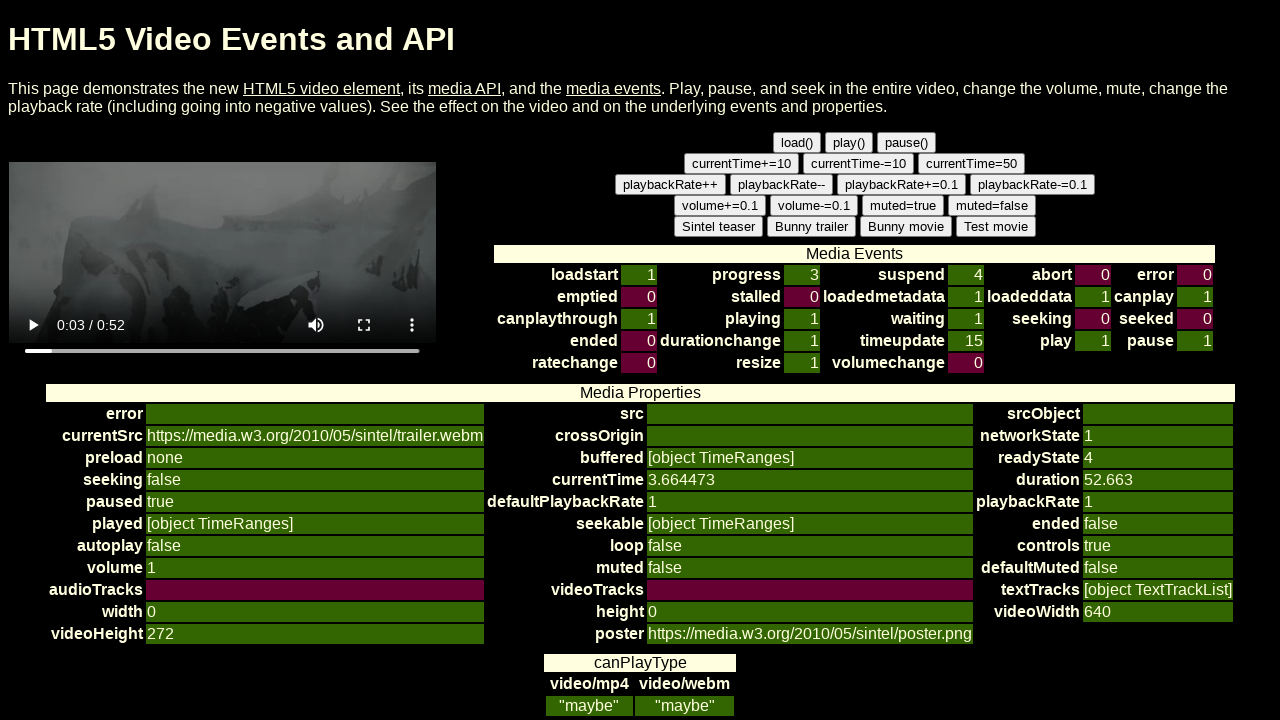